Tests dropdown selection functionality on a registration form by selecting a year from a year dropdown and a month from a month dropdown

Starting URL: http://demo.automationtesting.in/Register.html

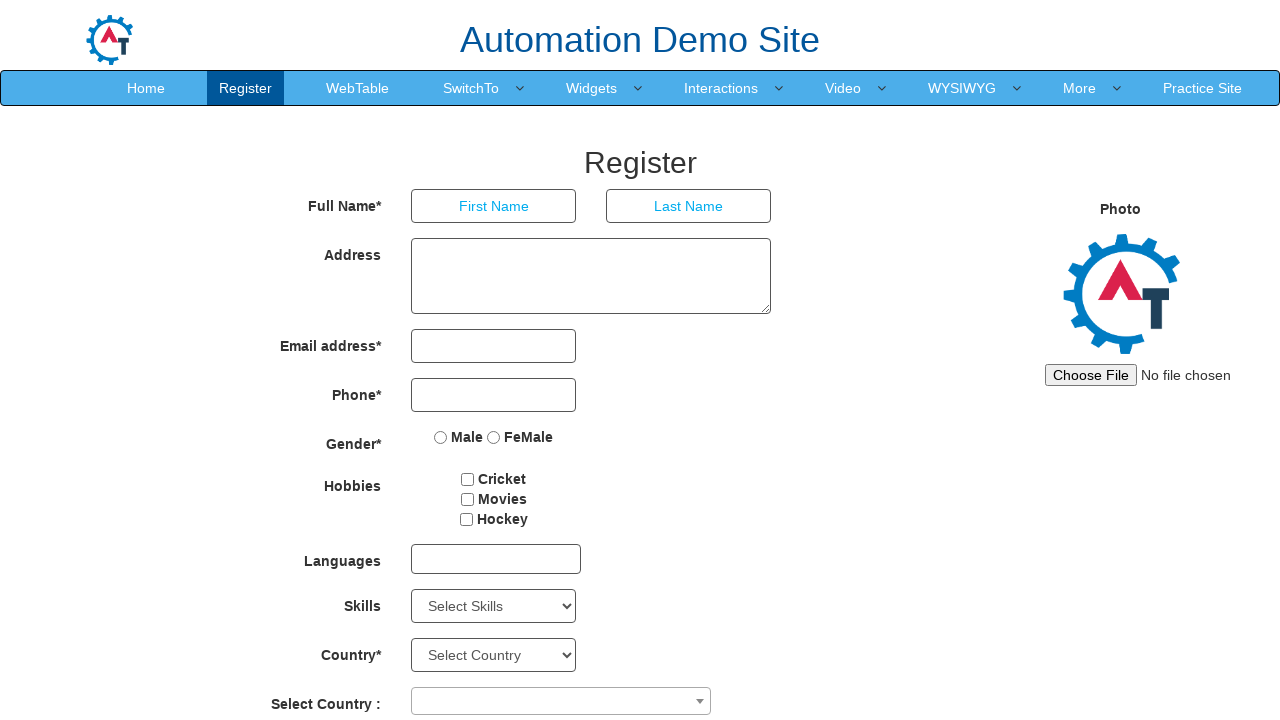

Selected year '2010' from the year dropdown on select[ng-model='yearbox']
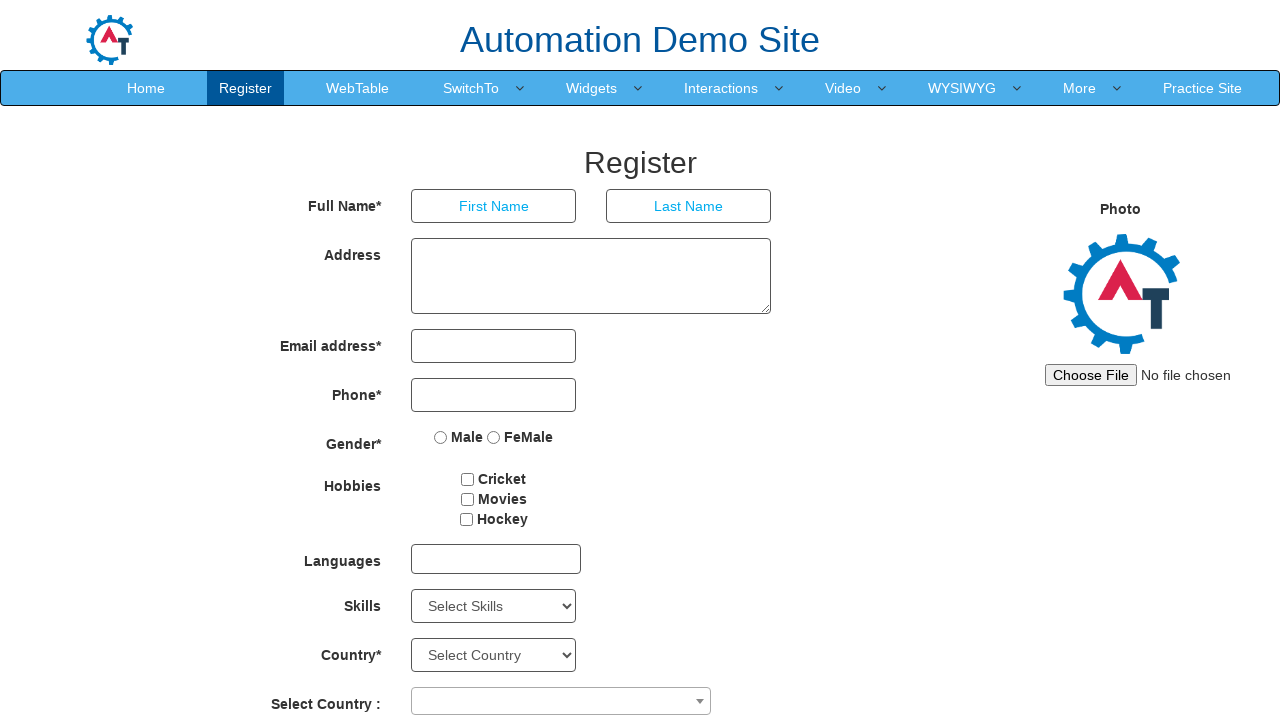

Selected month 'June' from the month dropdown on [placeholder='Month']
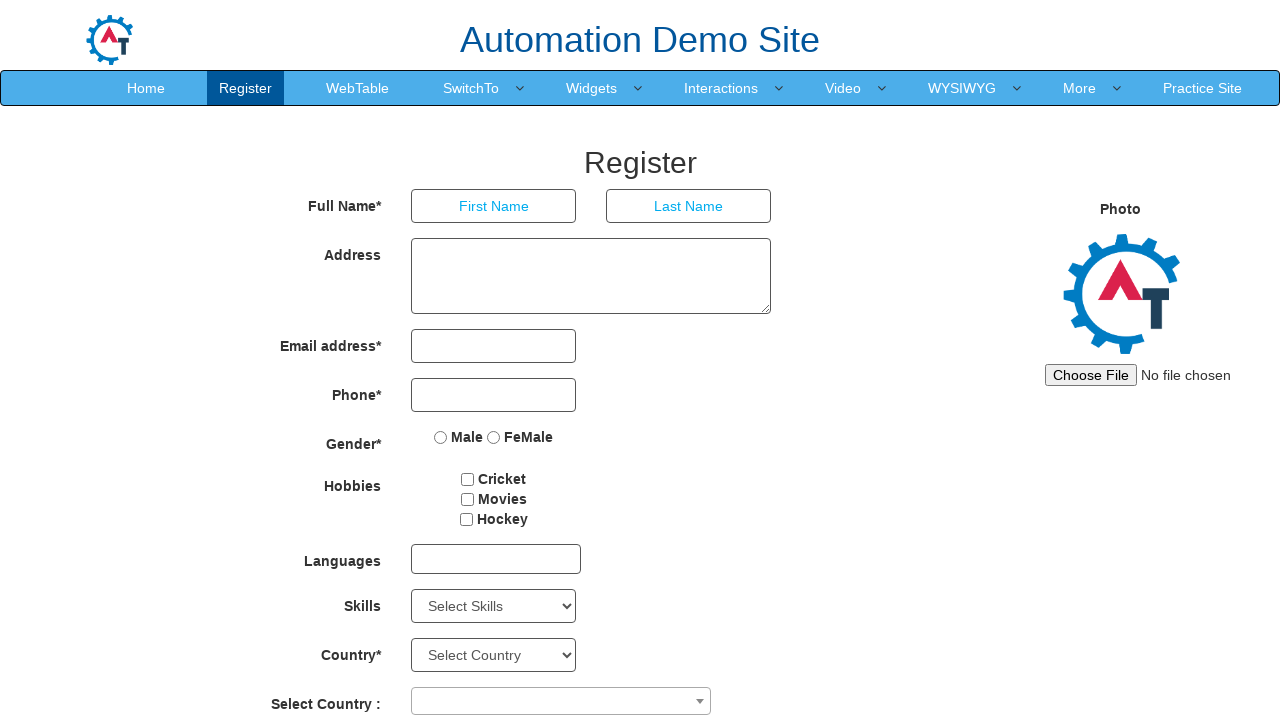

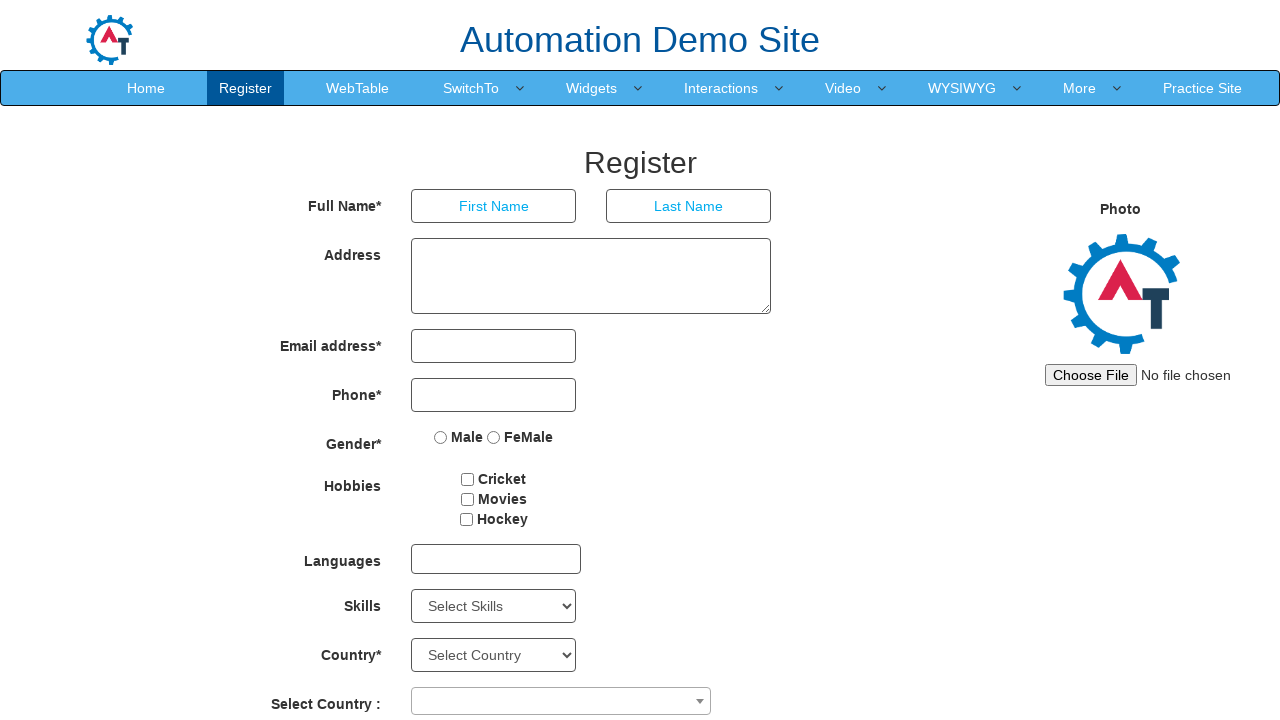